Tests browser window handling by opening a new window via clicking a link, switching between windows, and verifying page titles and text content on both windows.

Starting URL: https://the-internet.herokuapp.com/windows

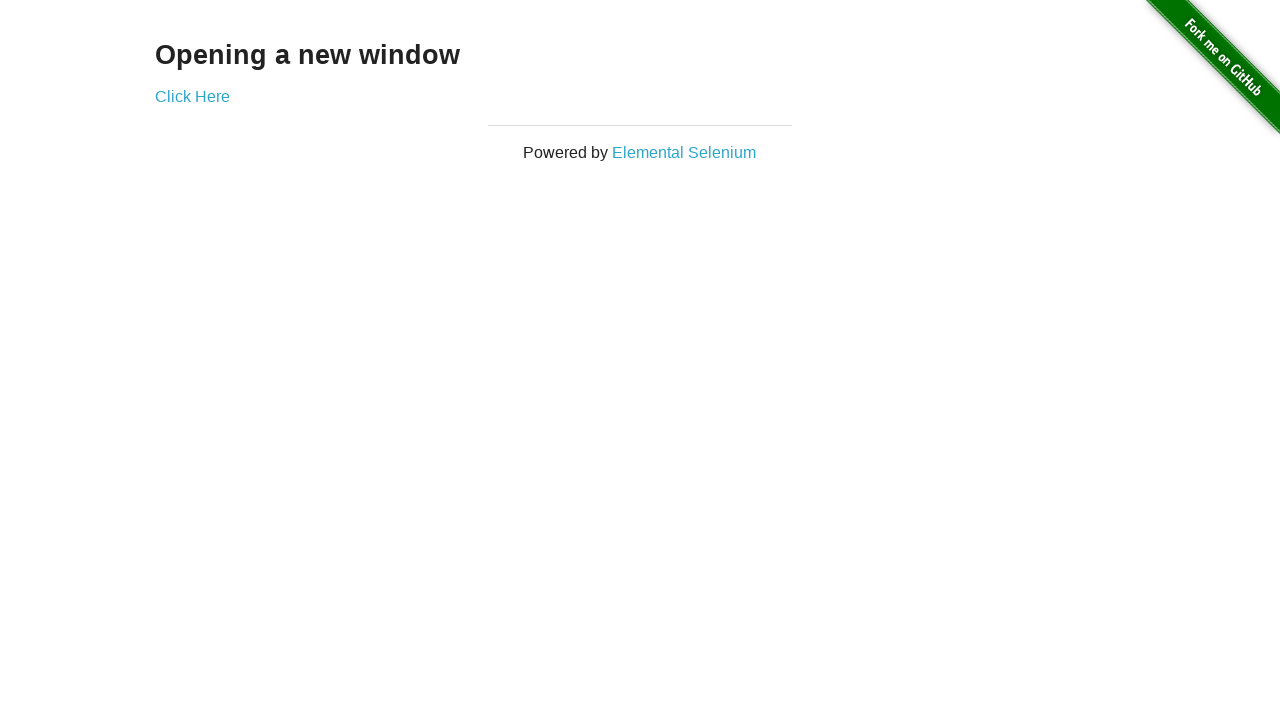

Stored first window reference
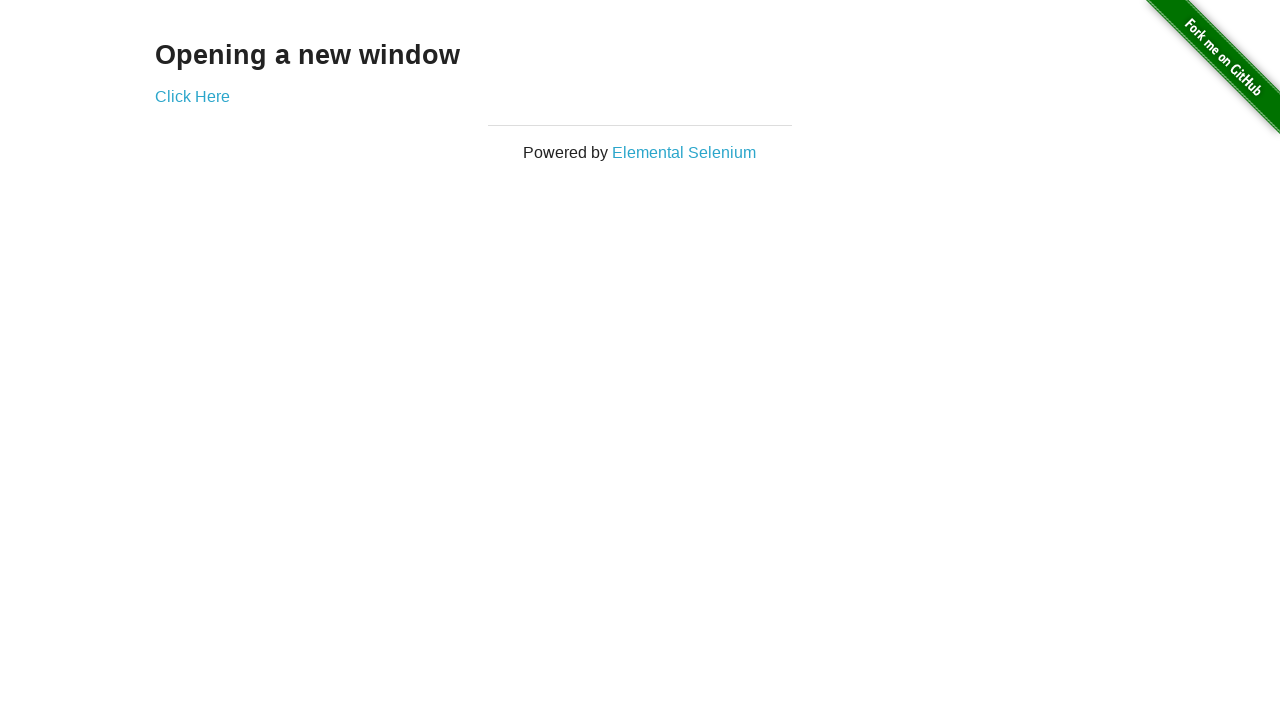

Retrieved heading text from first window
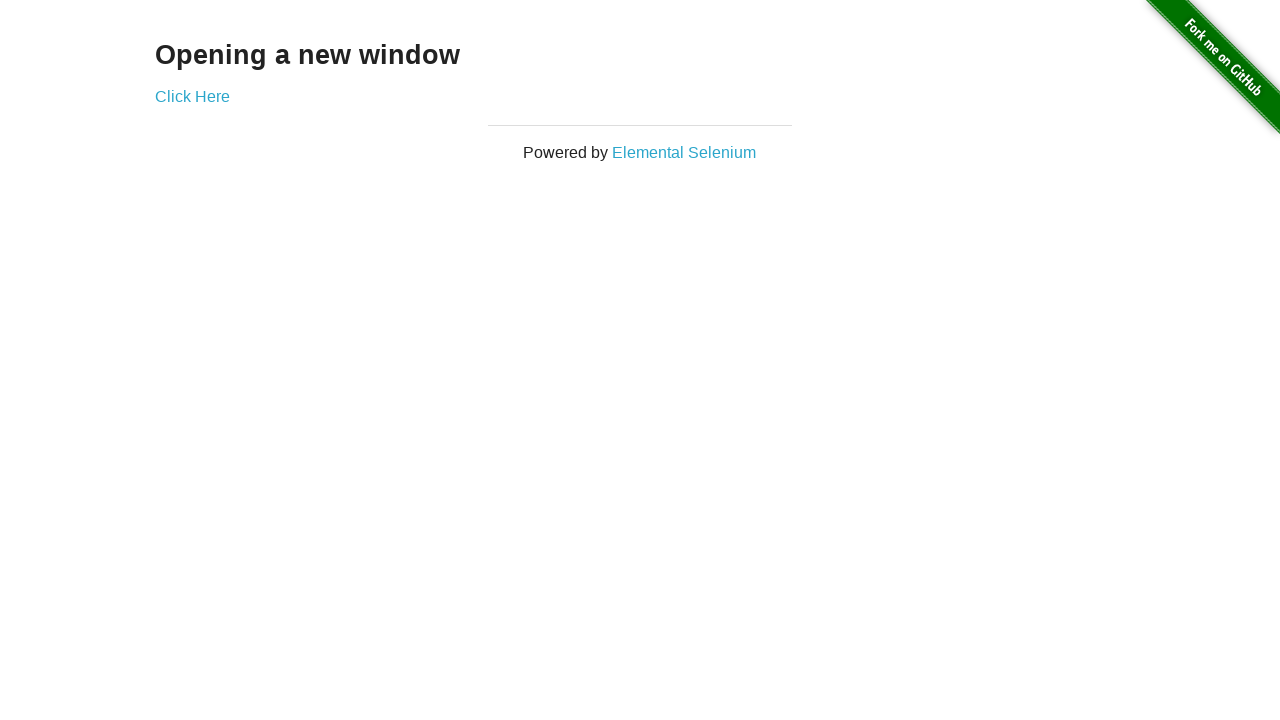

Verified heading text is 'Opening a new window'
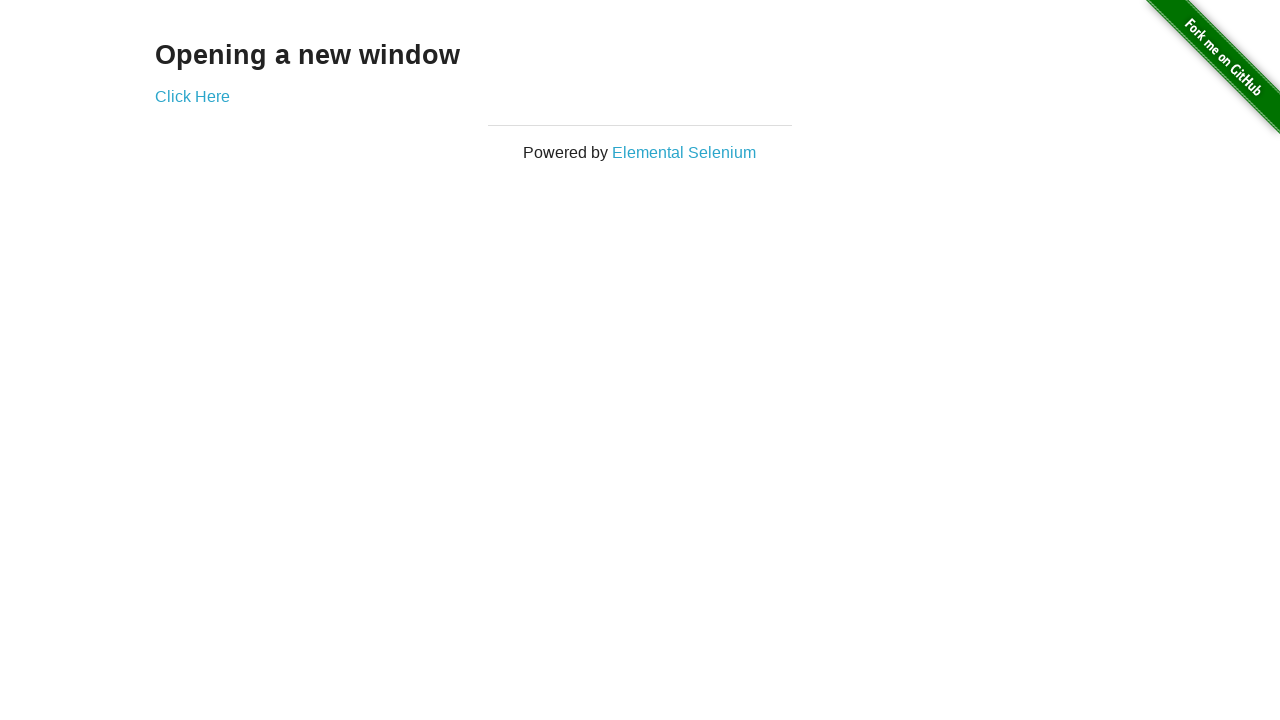

Verified first window title is 'The Internet'
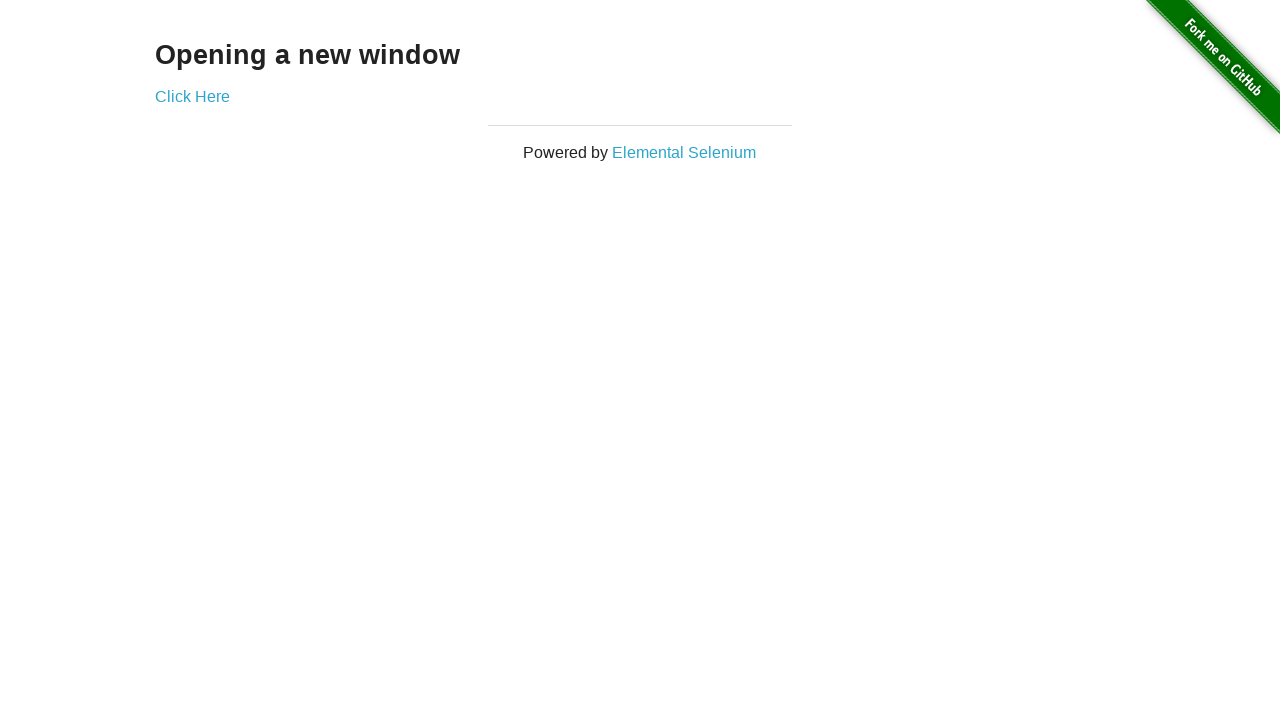

Clicked 'Click Here' link to open new window at (192, 96) on text=Click Here
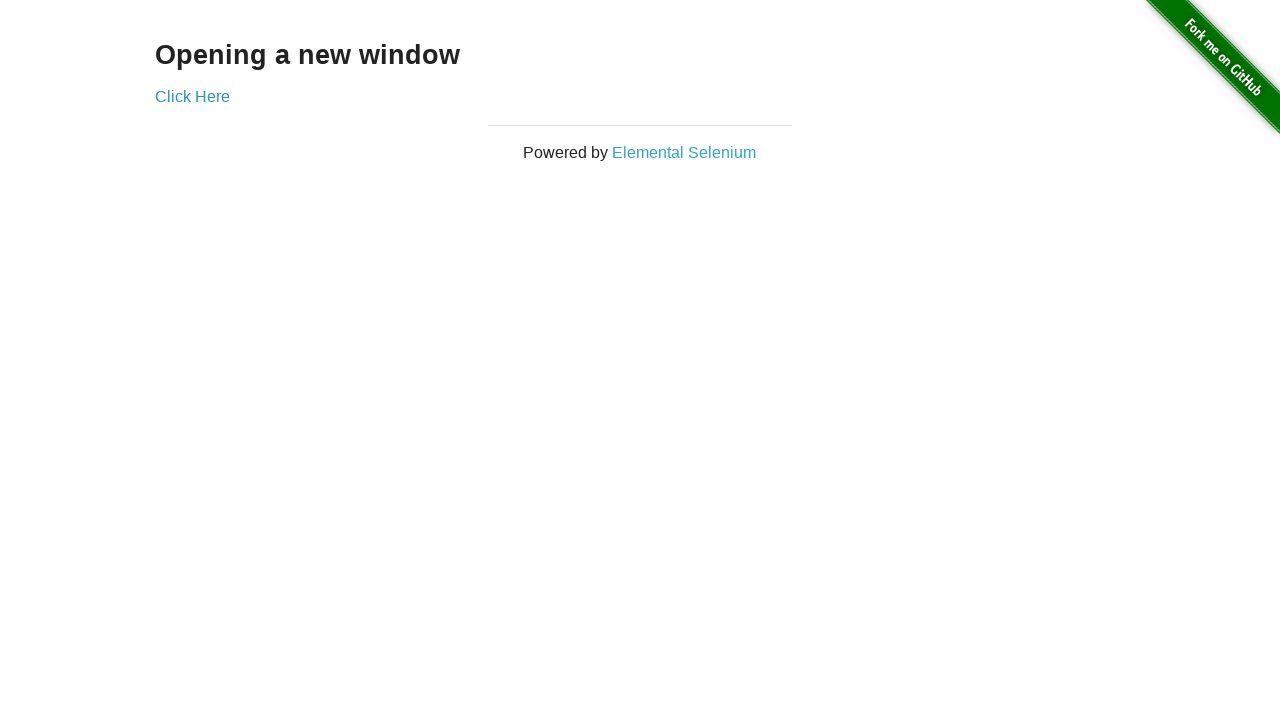

Captured new window reference
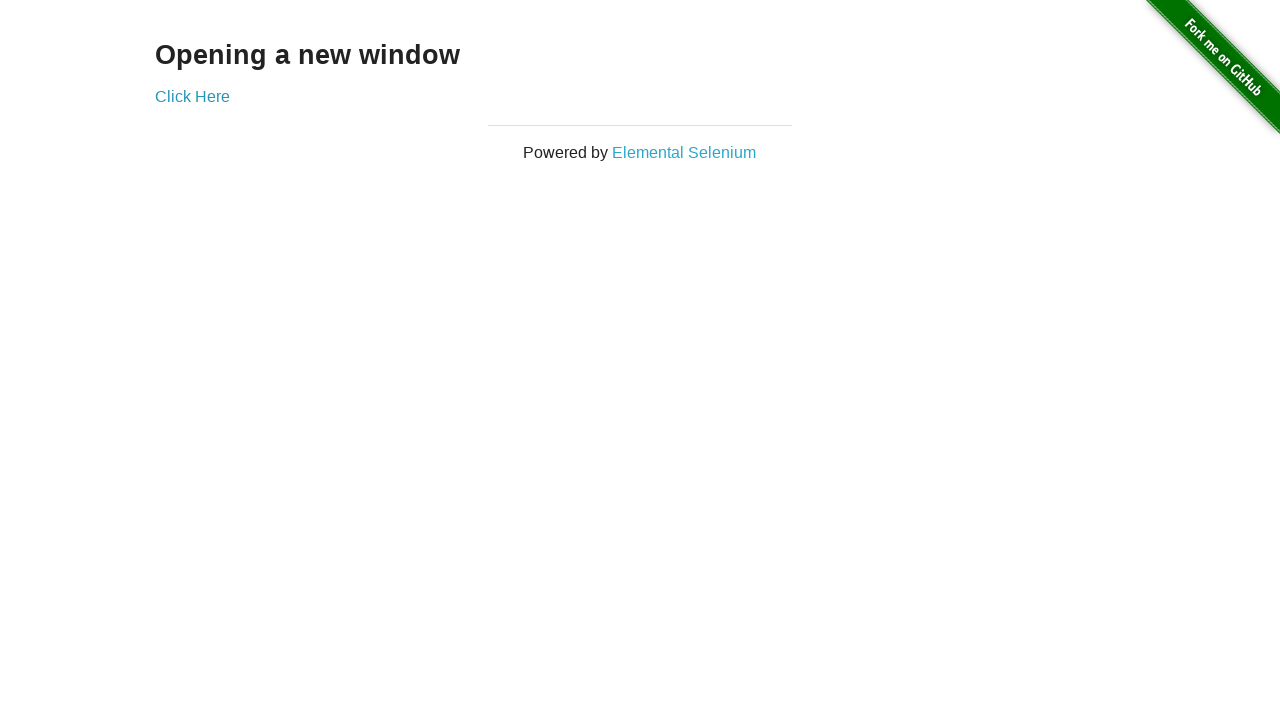

New window finished loading
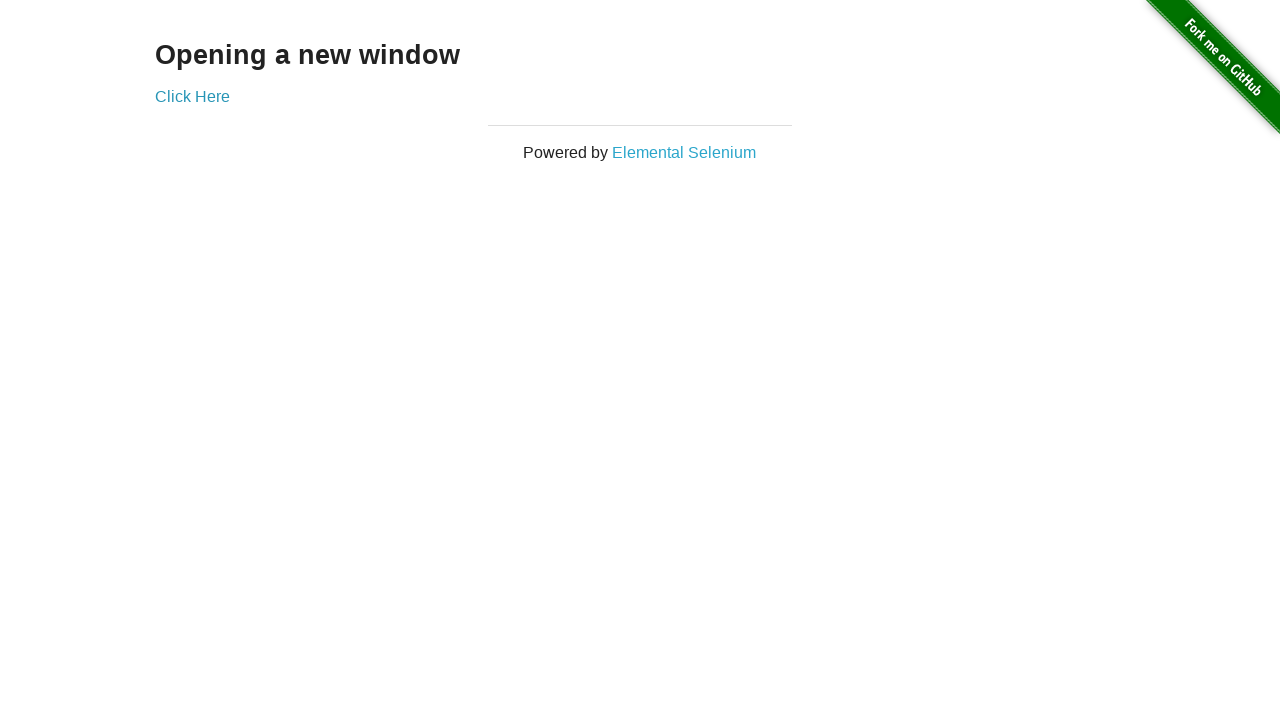

Verified new window title is 'New Window'
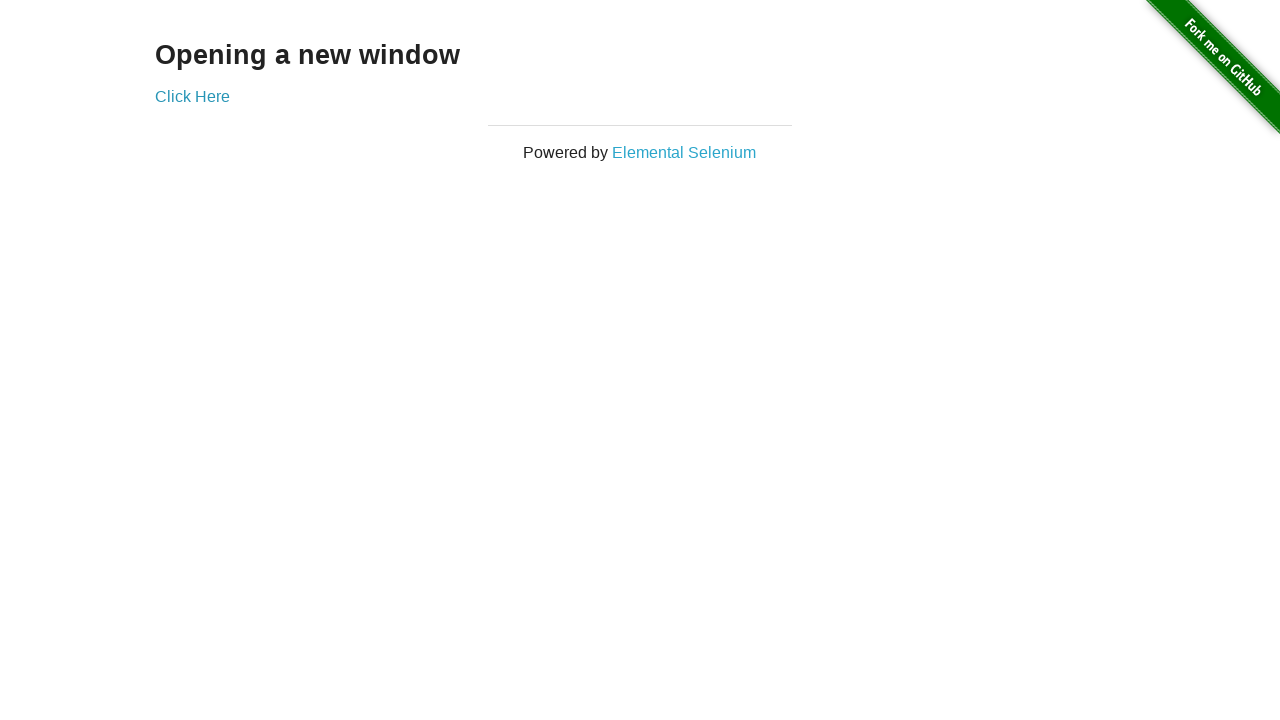

Retrieved heading text from new window
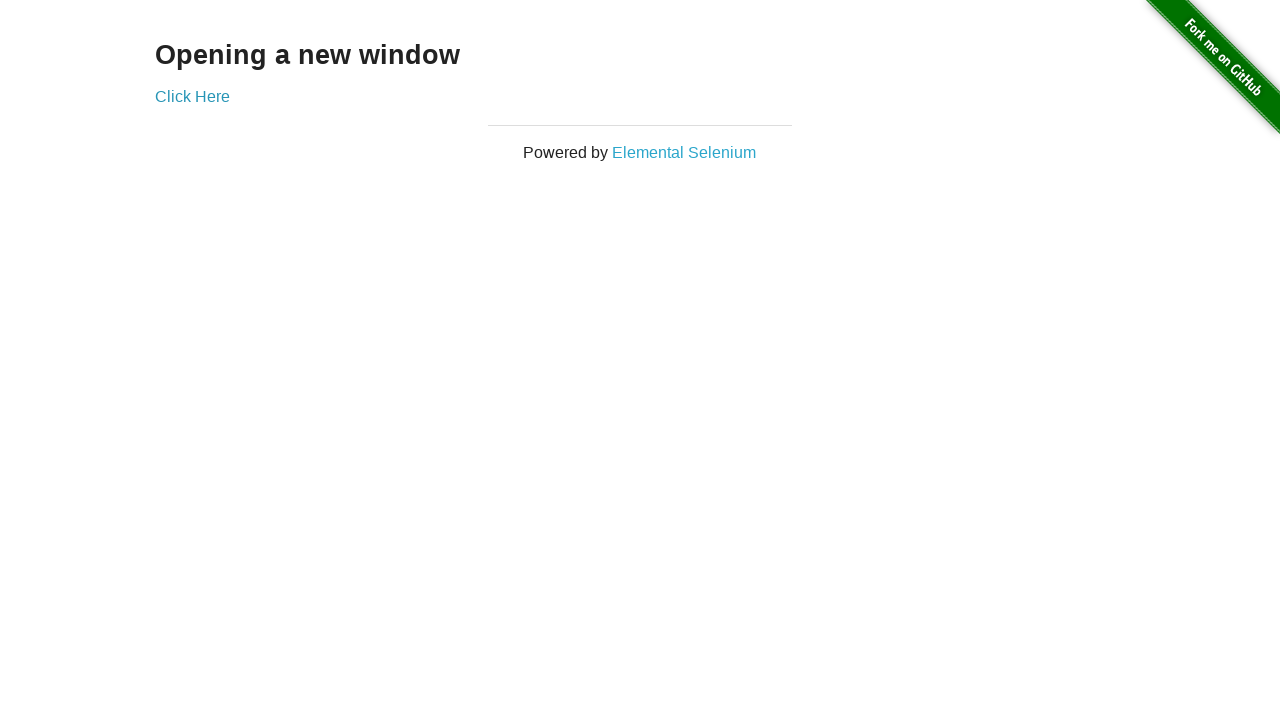

Verified new window heading text is 'New Window'
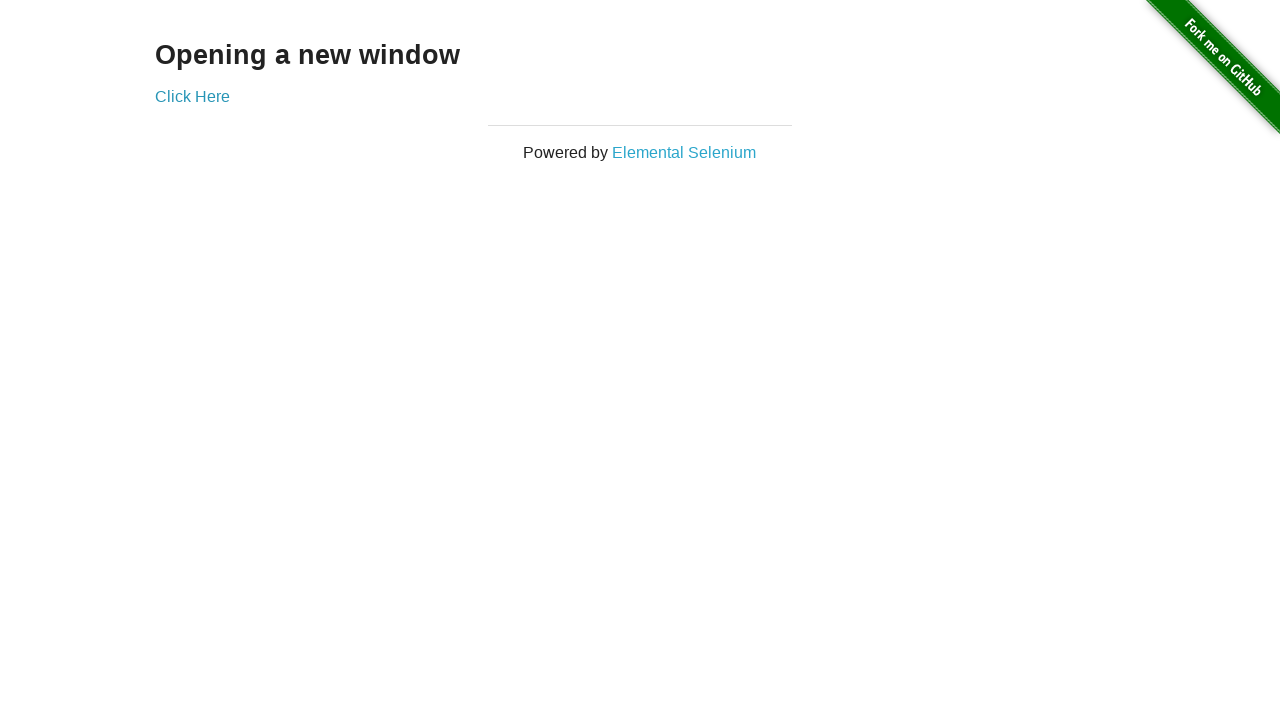

Switched focus to first window
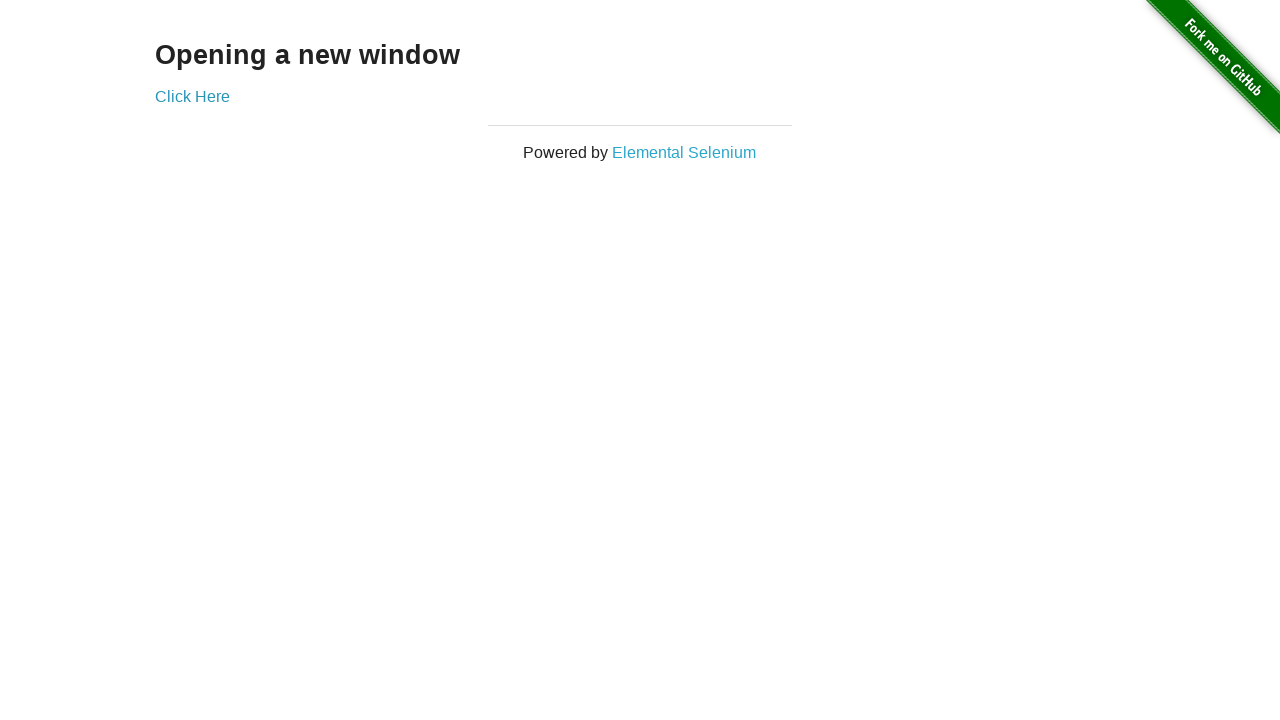

Verified first window title is still 'The Internet'
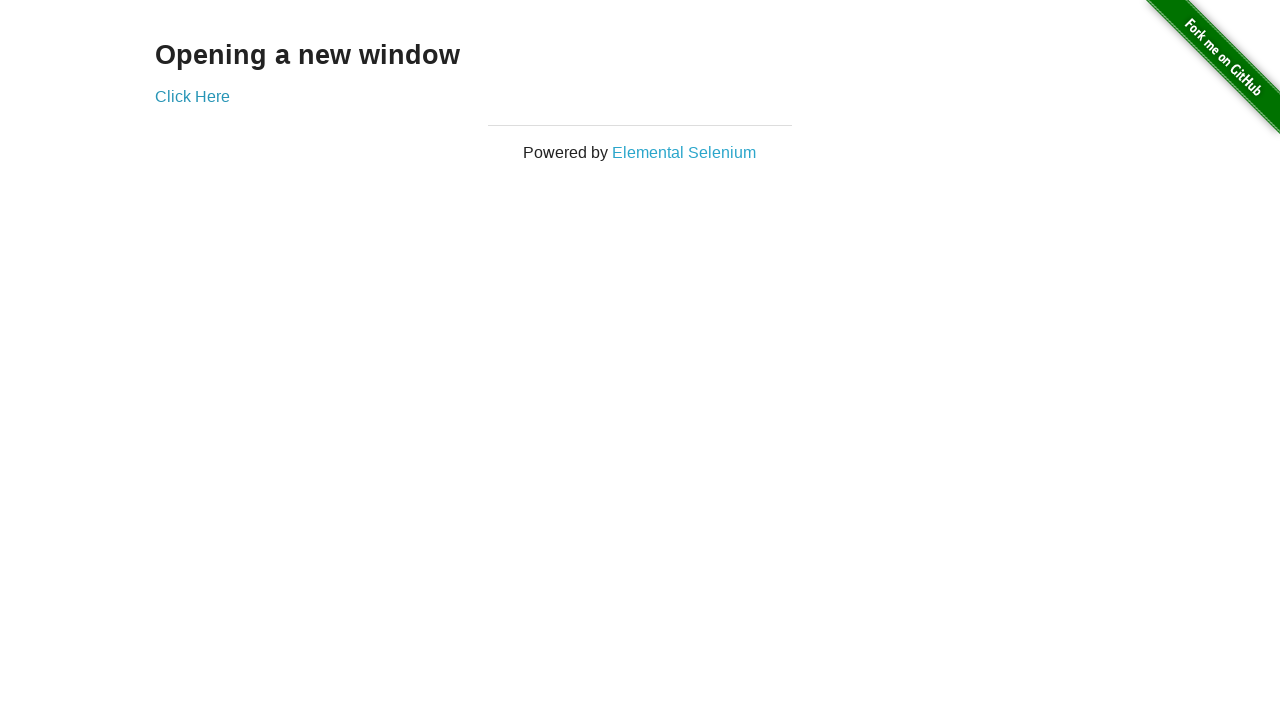

Switched focus to second window
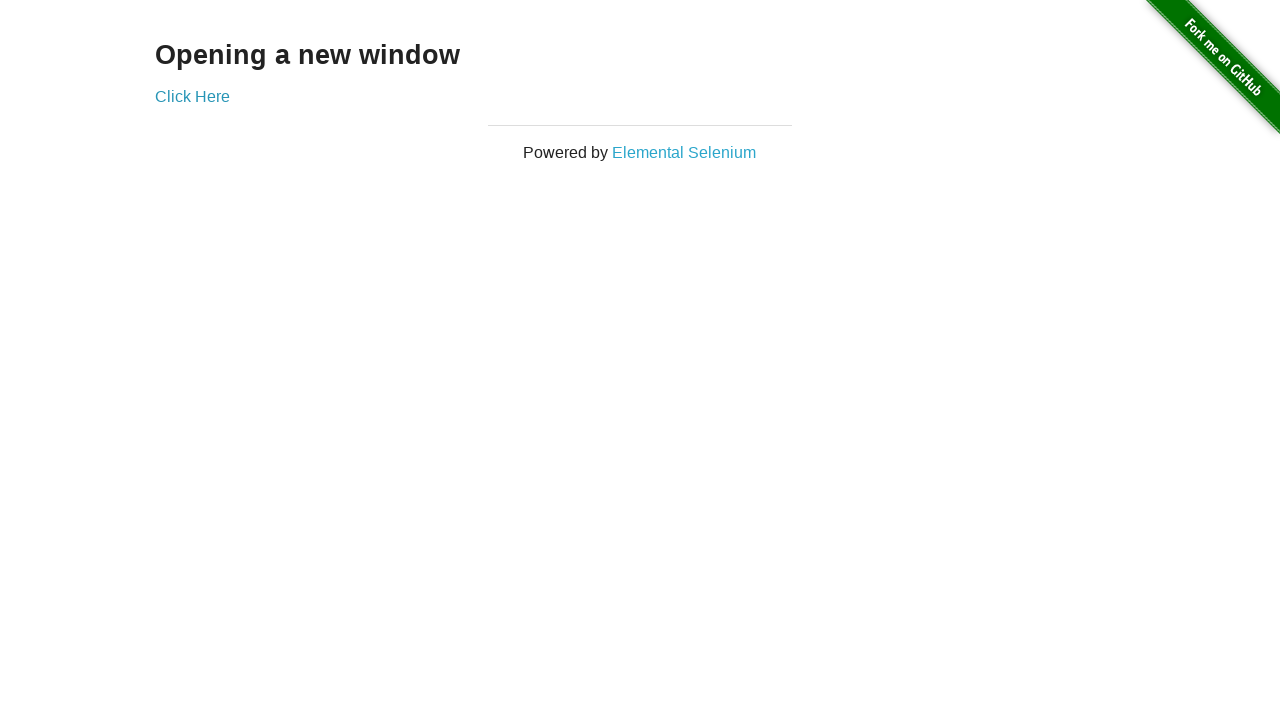

Switched focus back to first window
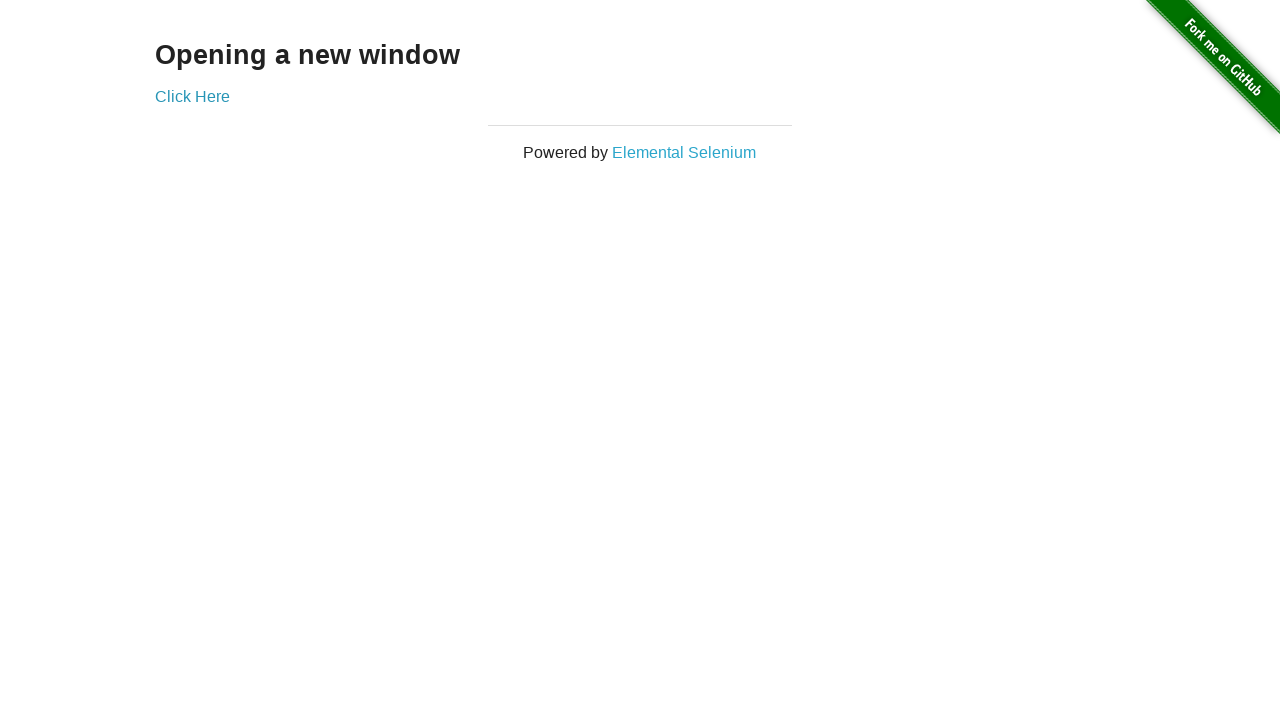

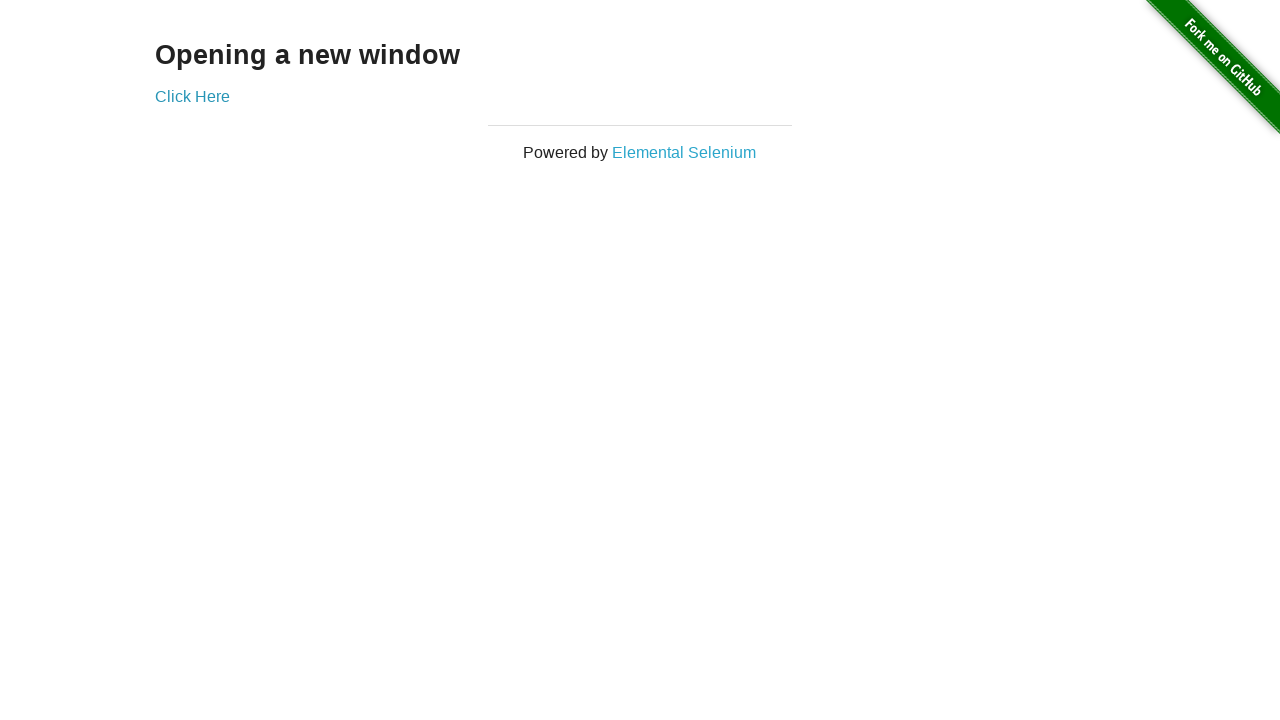